Tests frame handling in Playwright by interacting with elements inside iframes, including clicking buttons in both a regular frame and a nested frame.

Starting URL: https://leafground.com/frame.xhtml

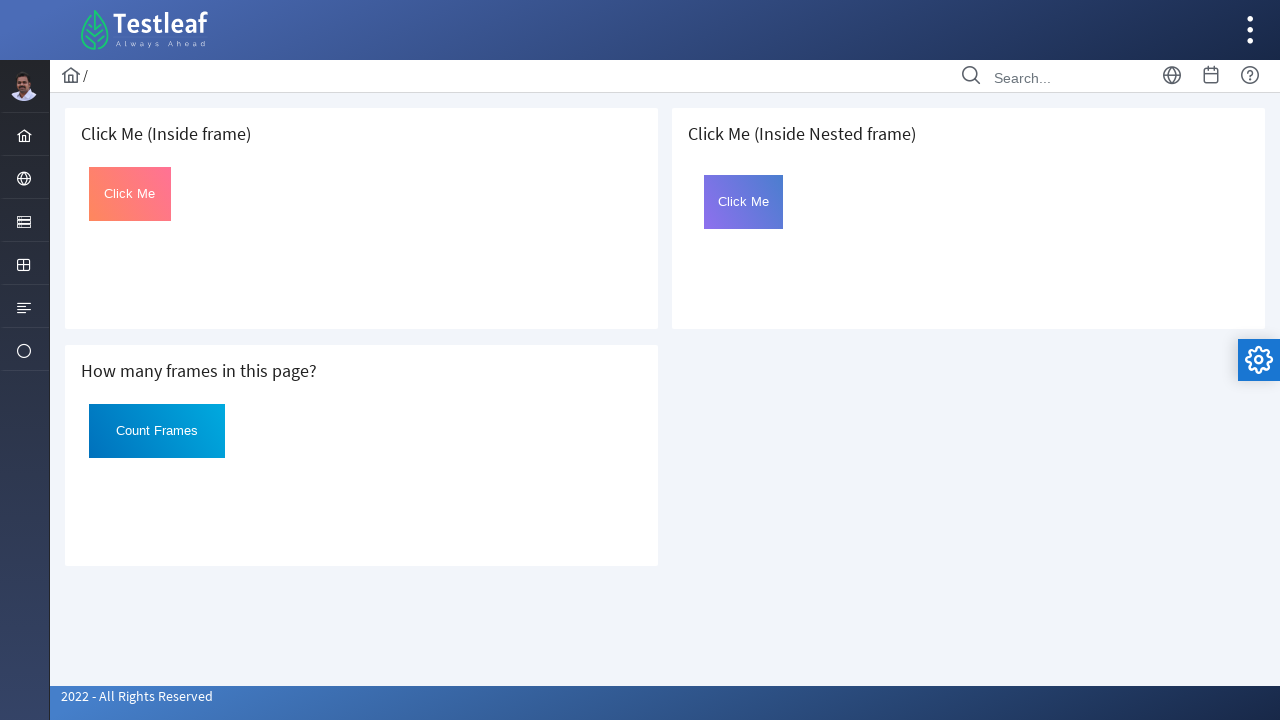

Retrieved all frames on the page
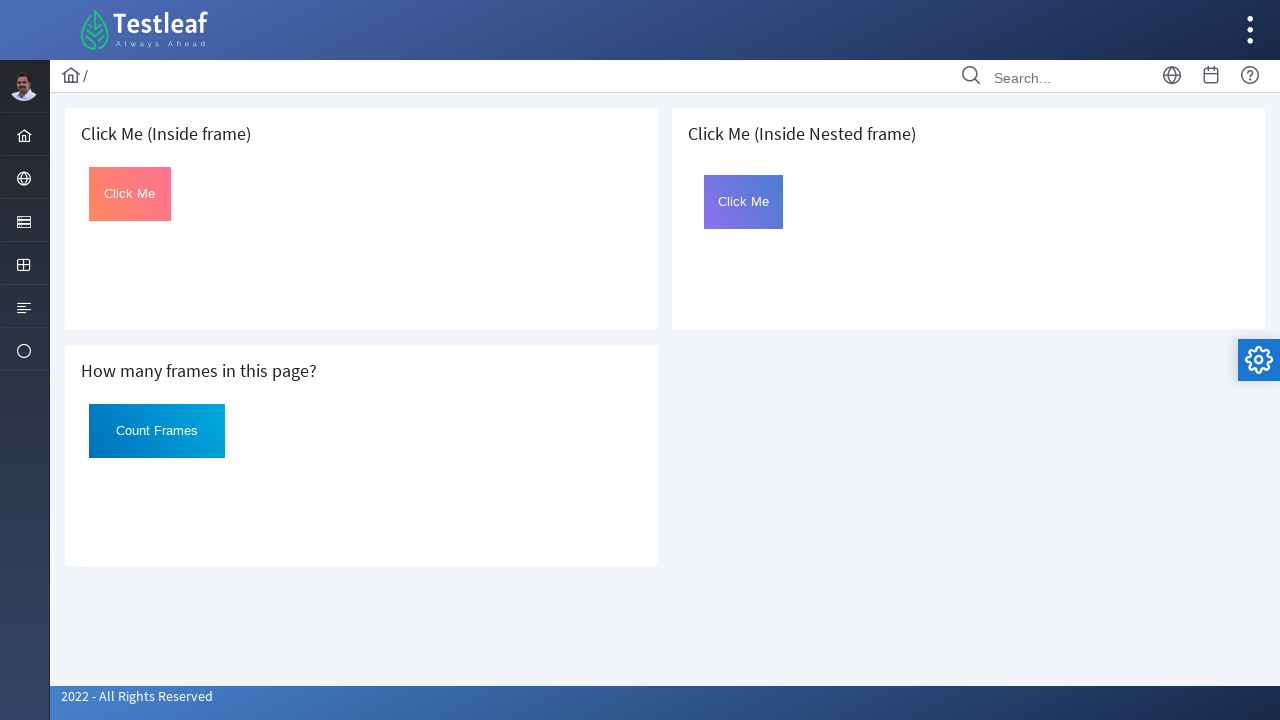

Accessed the first iframe
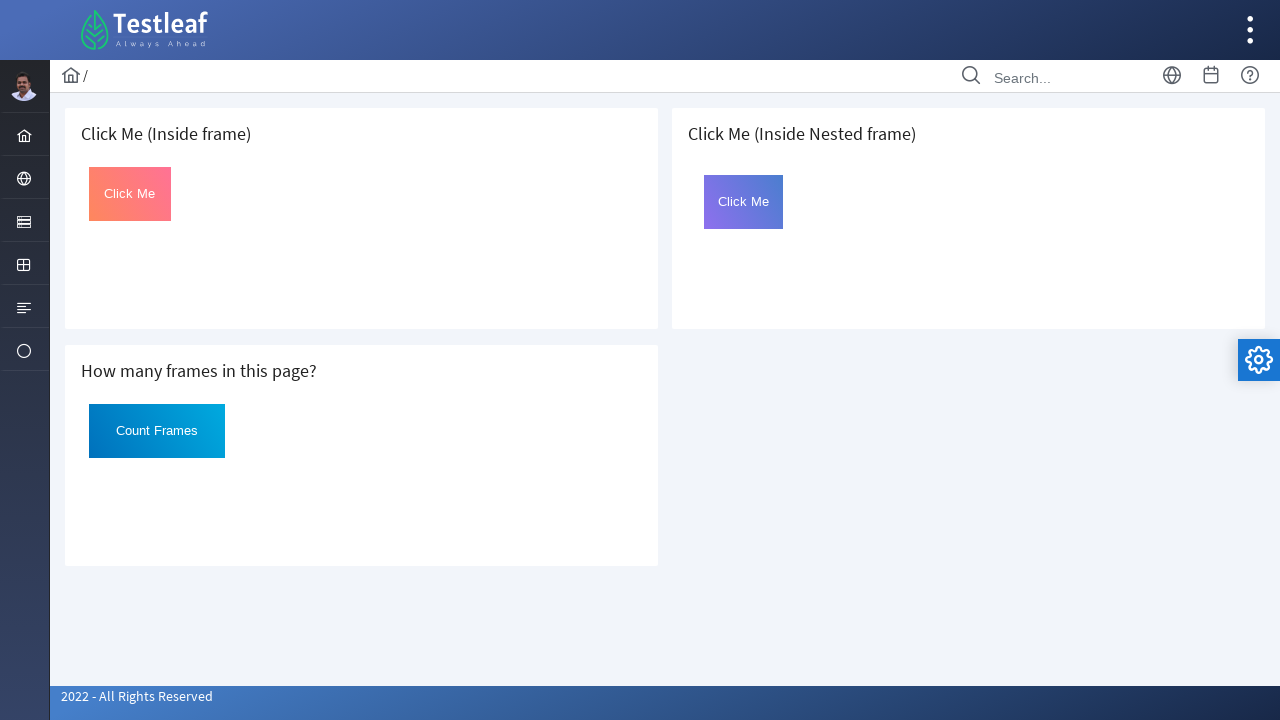

Waited for button in first frame to be available
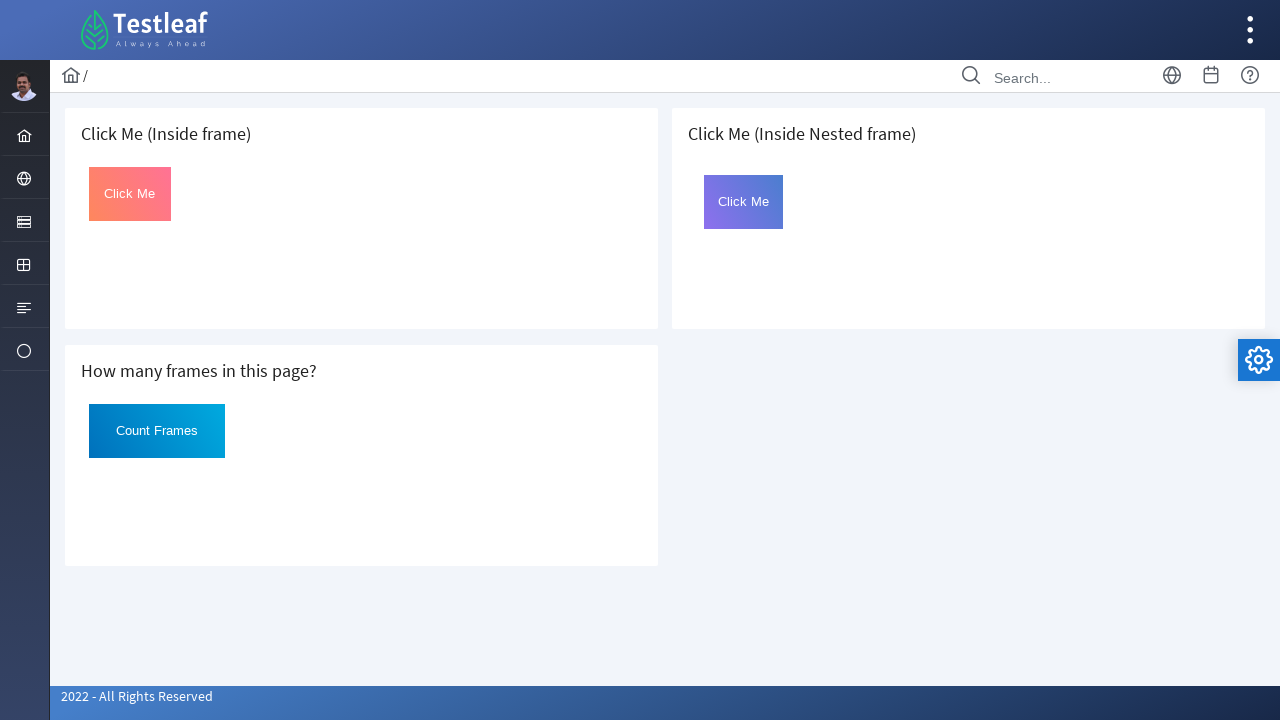

Clicked button in first iframe at (130, 194) on #Click
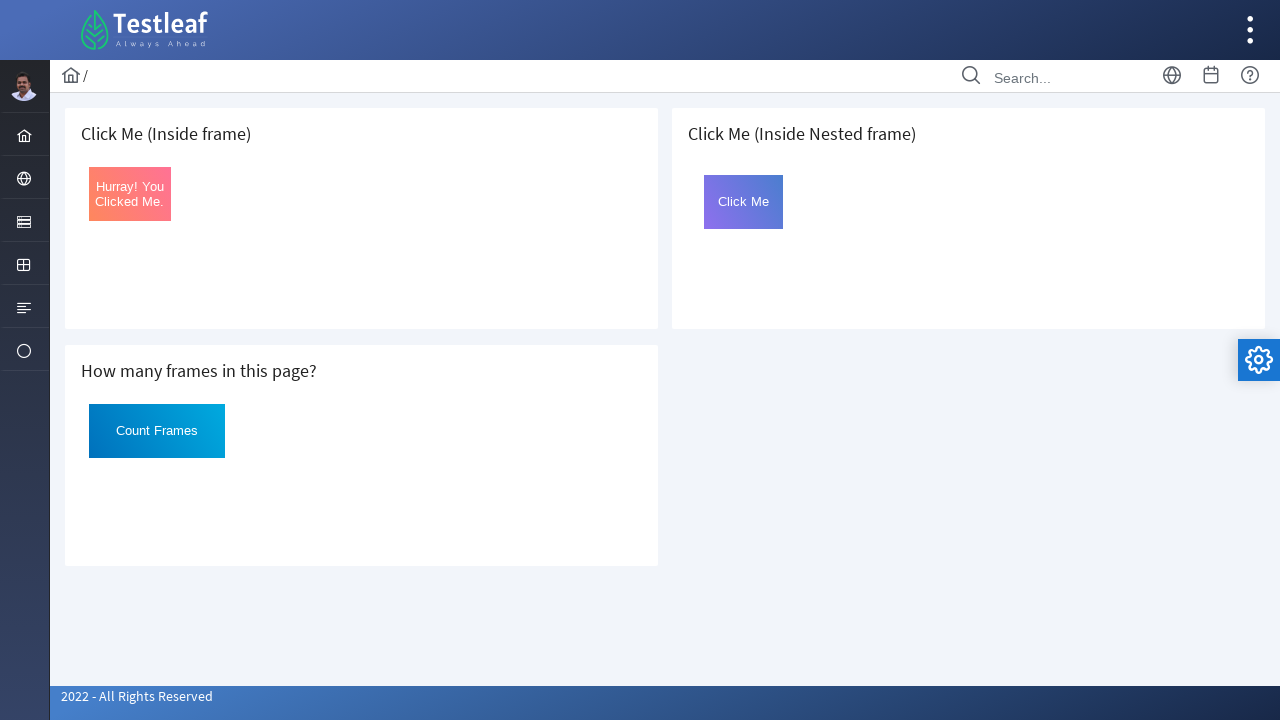

Accessed the nested frame at index 4
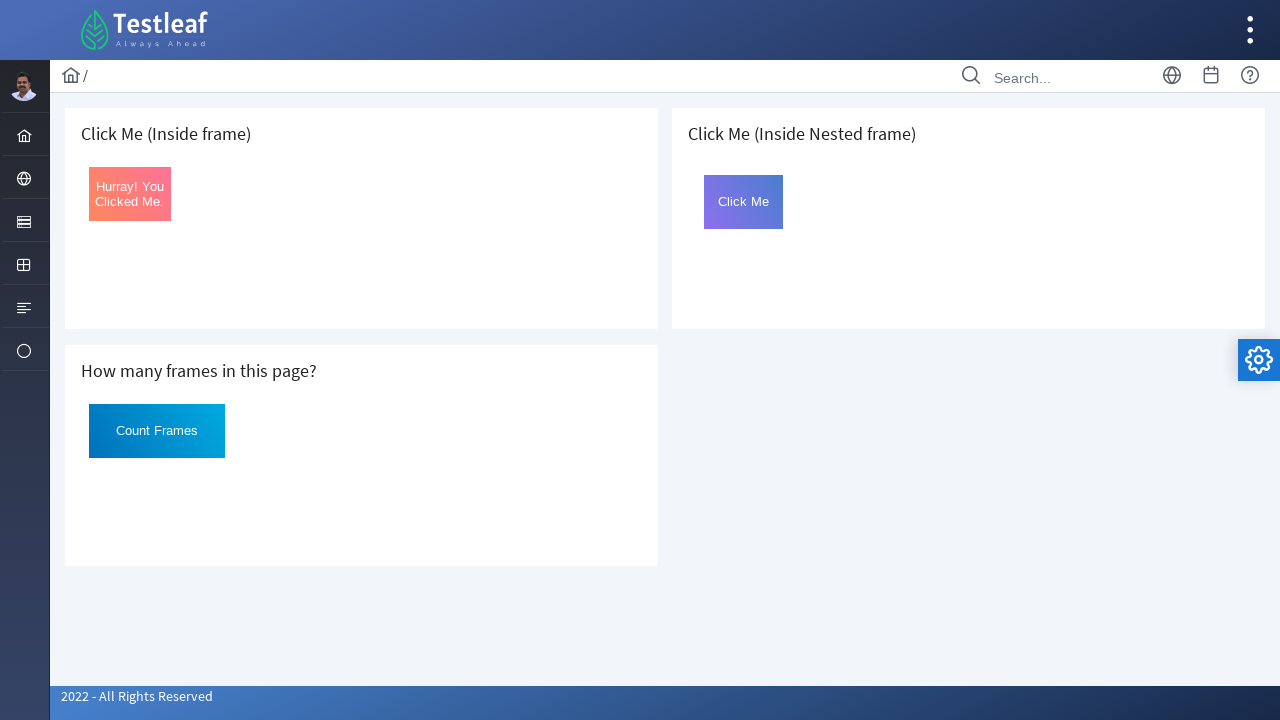

Clicked button in nested frame at (744, 202) on #Click
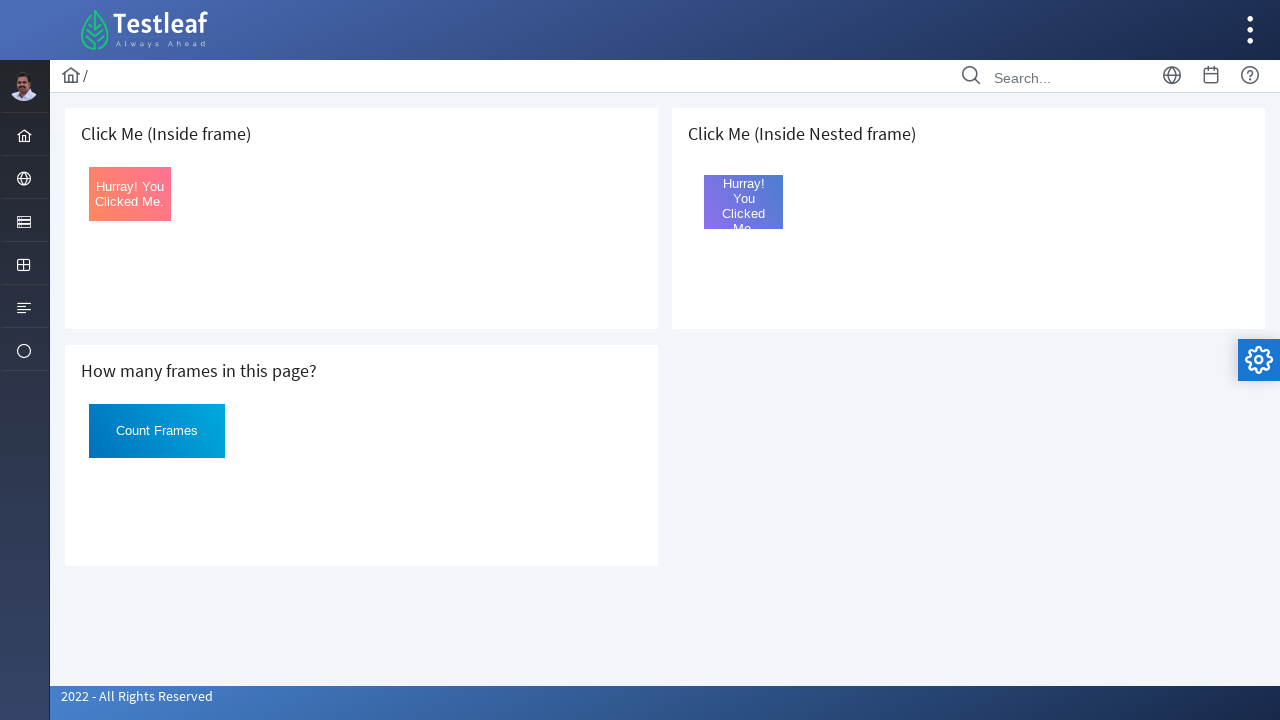

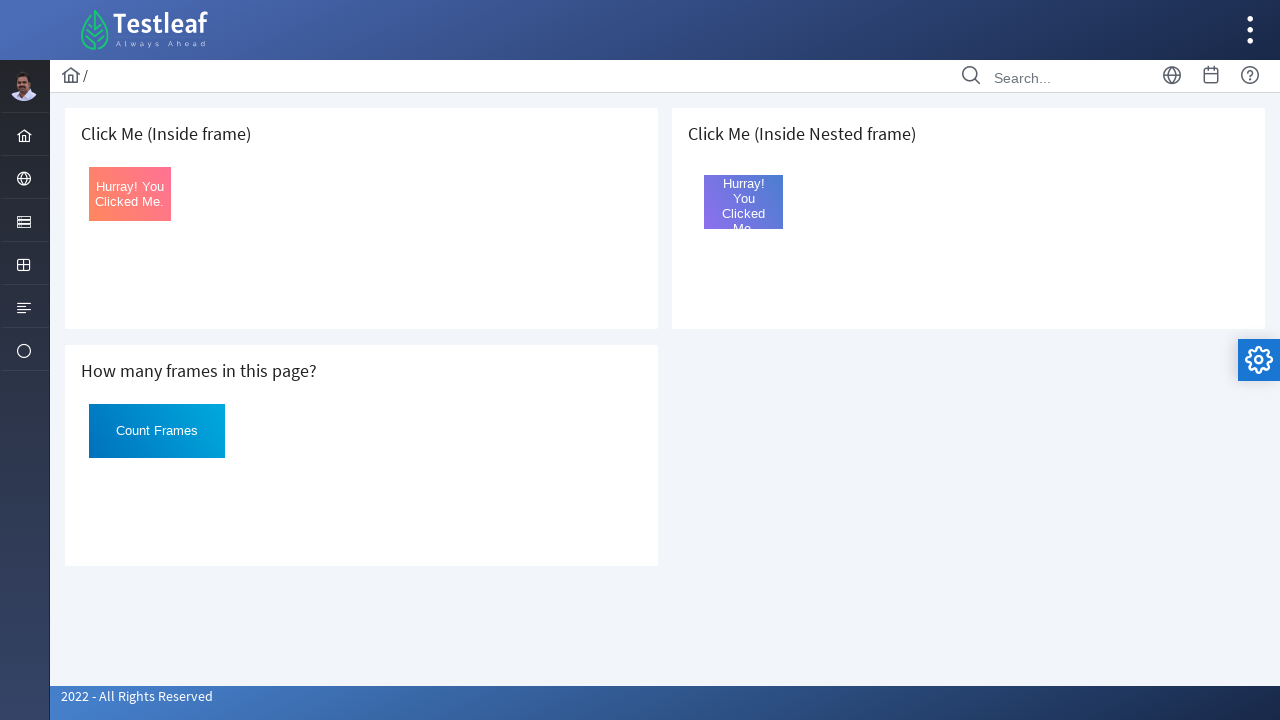